Tests alert handling on Rediff sign-in page by attempting to sign in with only an email address and no password, which triggers an alert

Starting URL: http://www.rediff.com

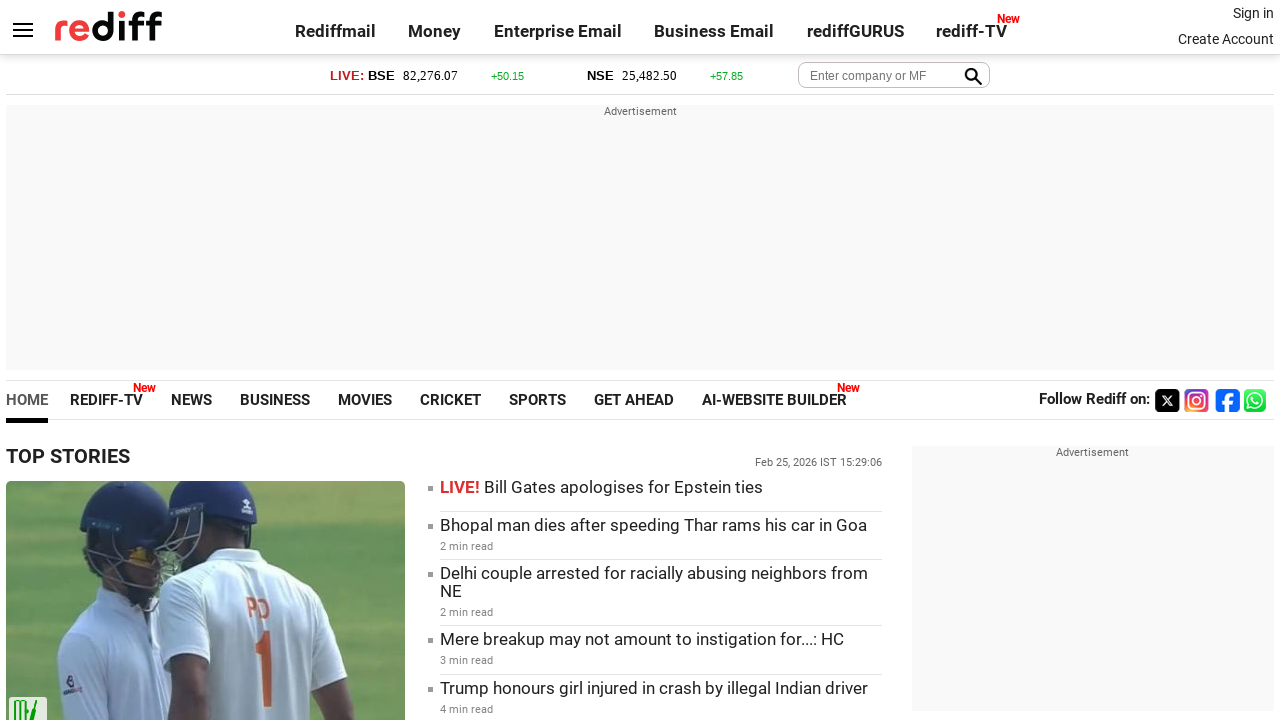

Clicked sign-in link on Rediff homepage at (1253, 13) on xpath=//a[@class='signin']
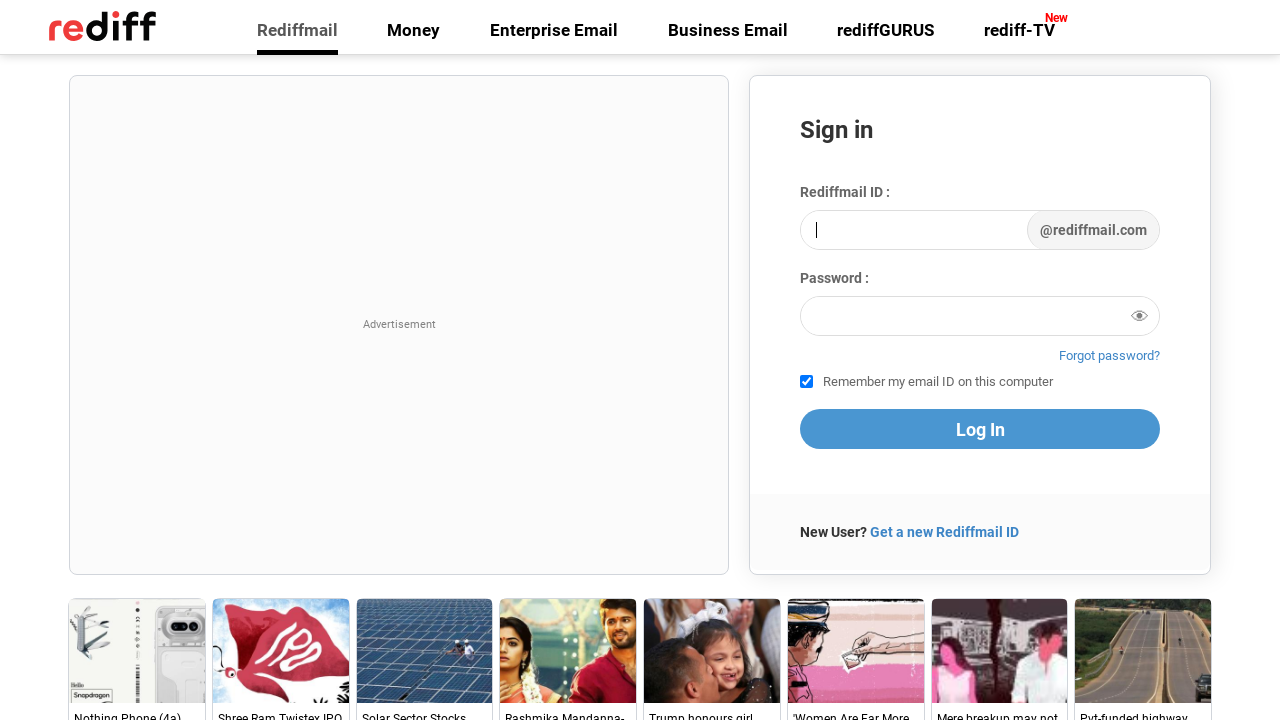

Filled email field with test email address on #login1
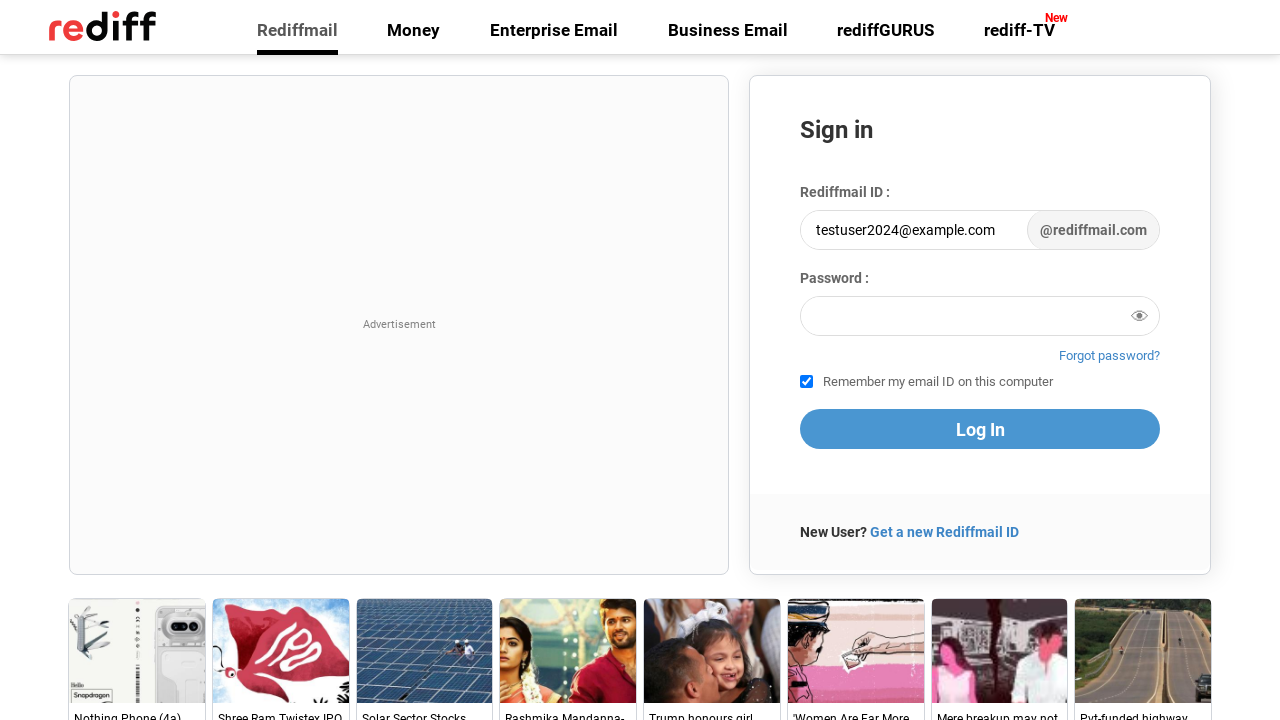

Clicked proceed button without entering password at (980, 429) on [name='proceed']
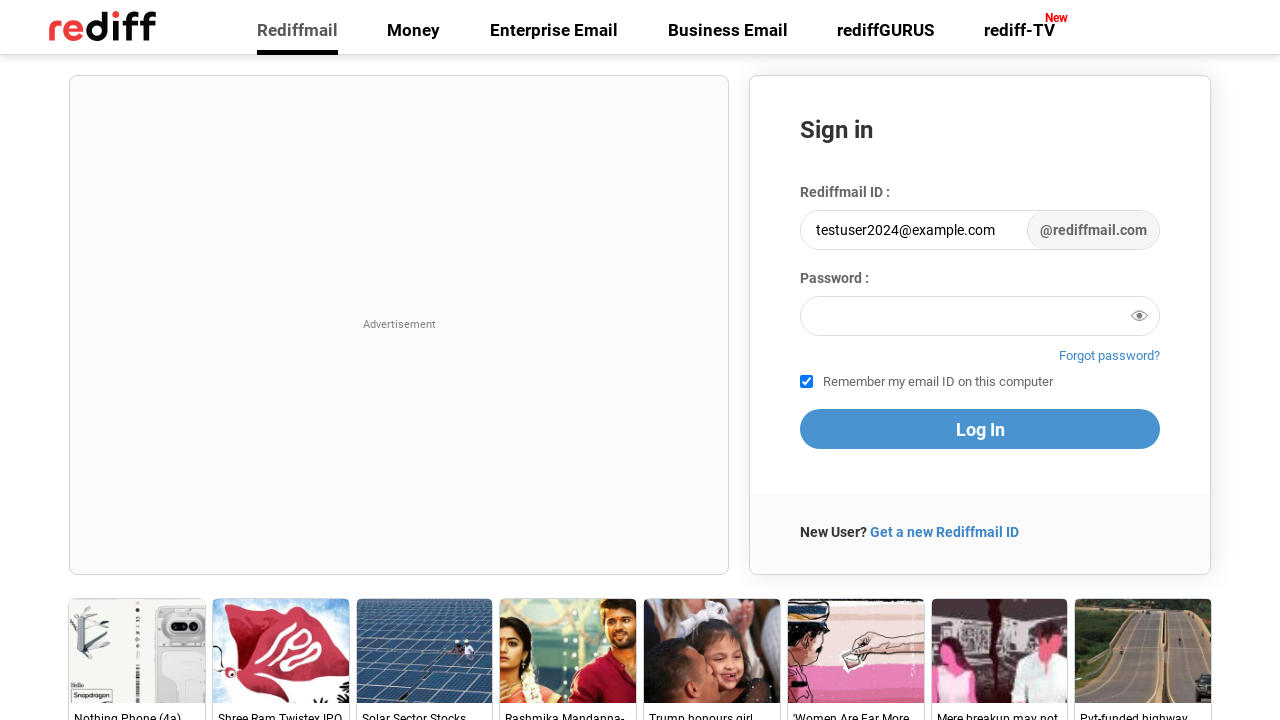

Set up alert handler to accept dialog
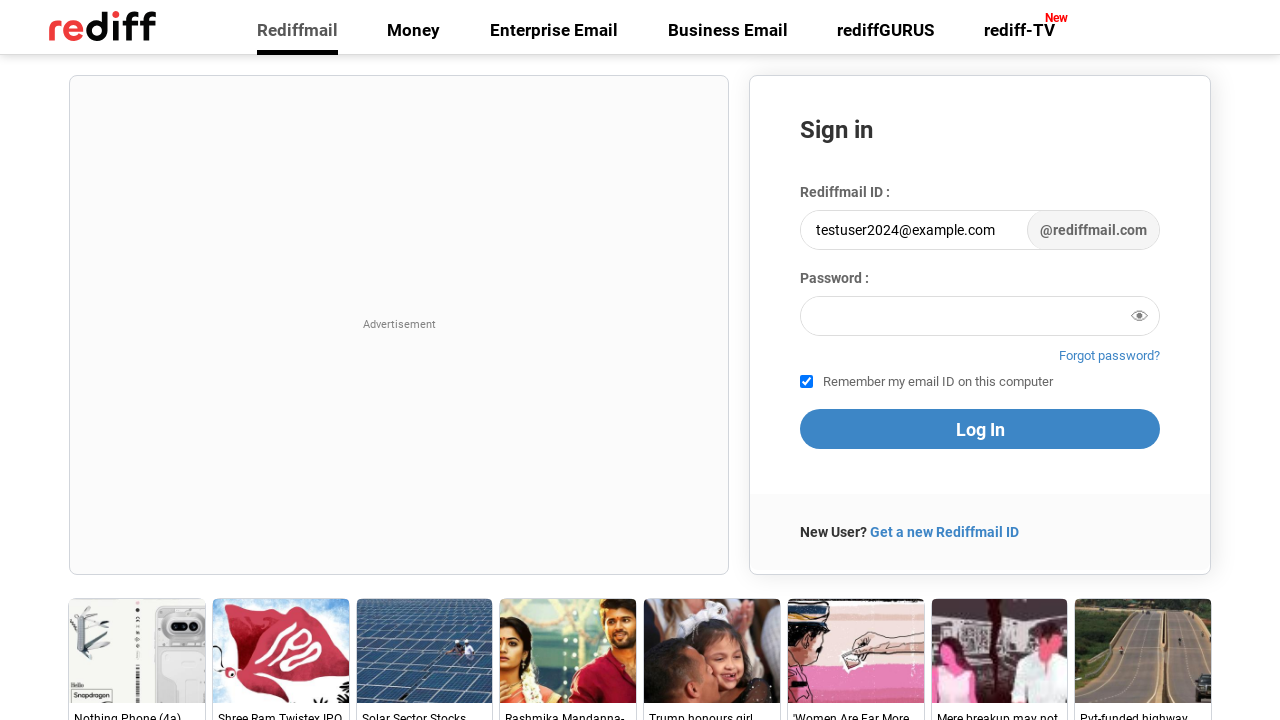

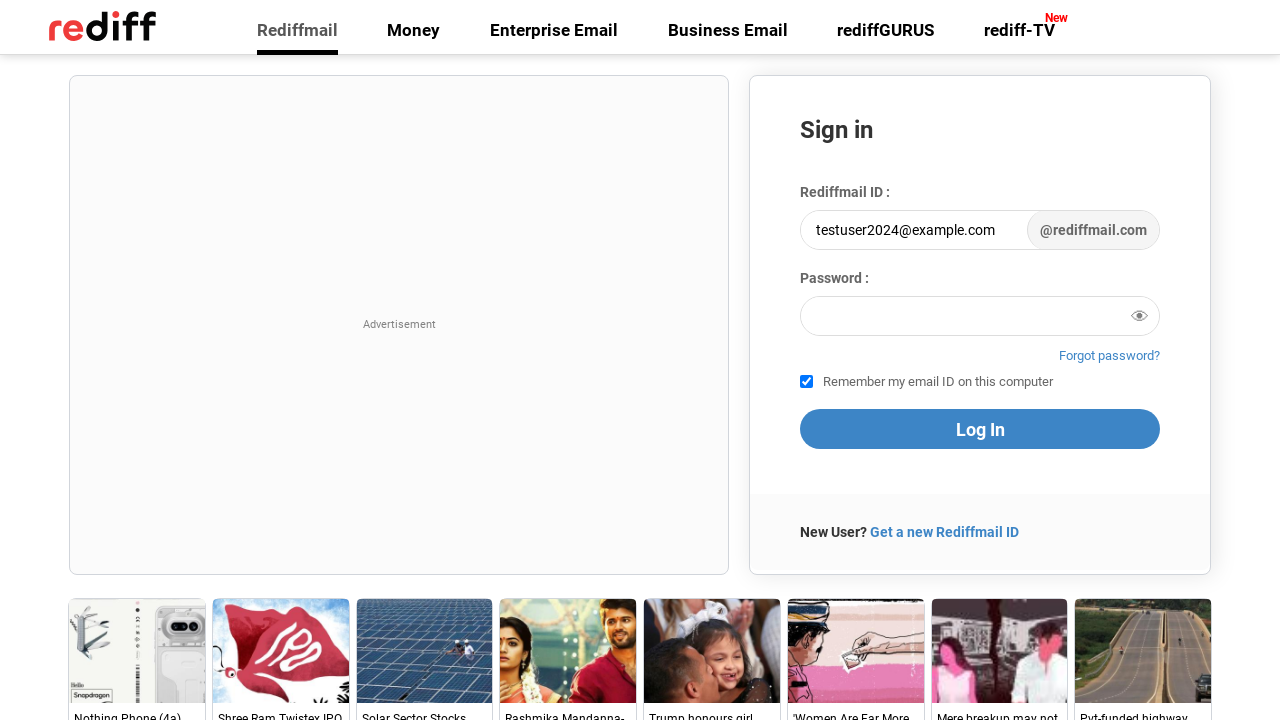